Tests alert functionality on demoqa.com by clicking alert buttons and dismissing a confirm dialog to verify the cancel result text.

Starting URL: https://demoqa.com/alerts

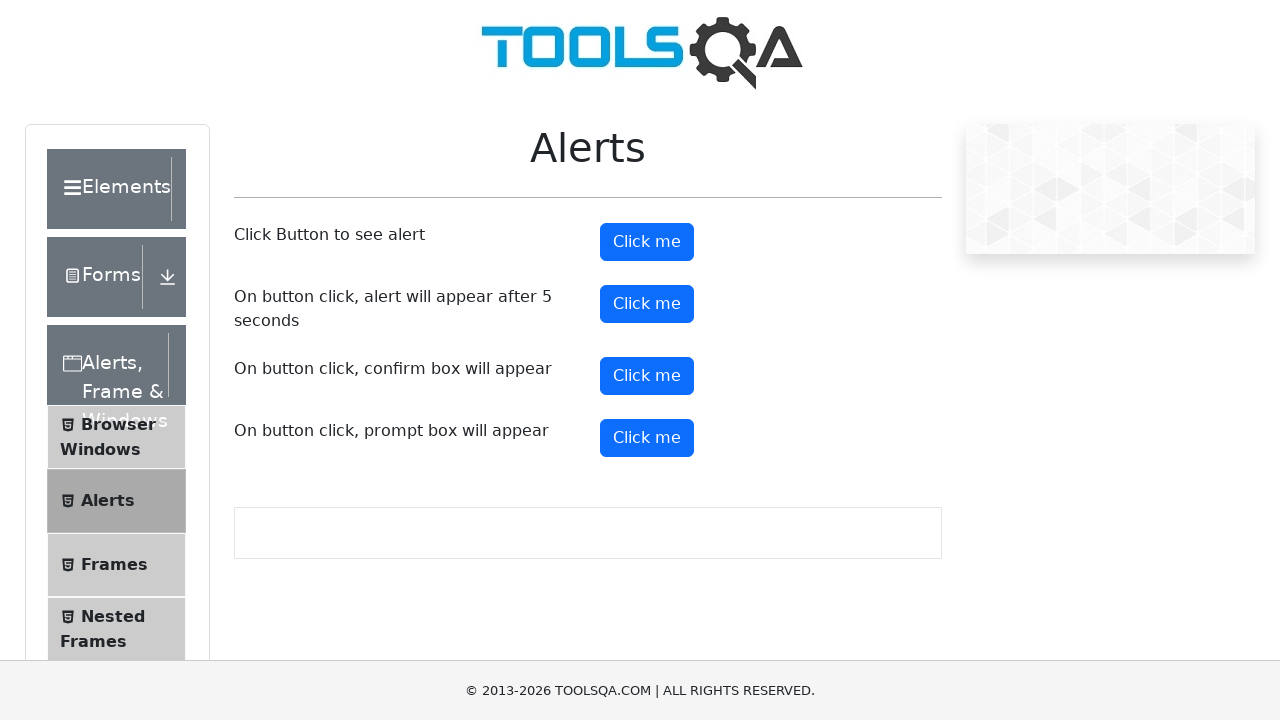

Clicked the first alert button at (647, 242) on #alertButton
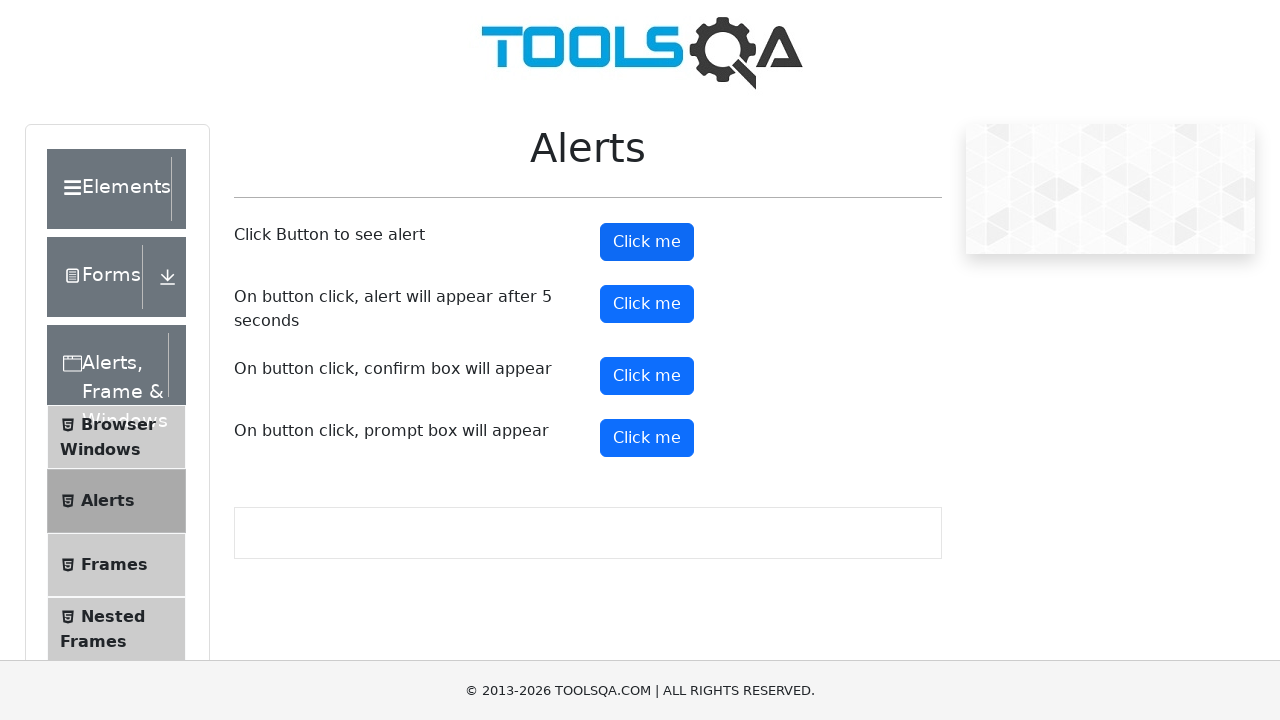

Set up dialog handler to accept alerts
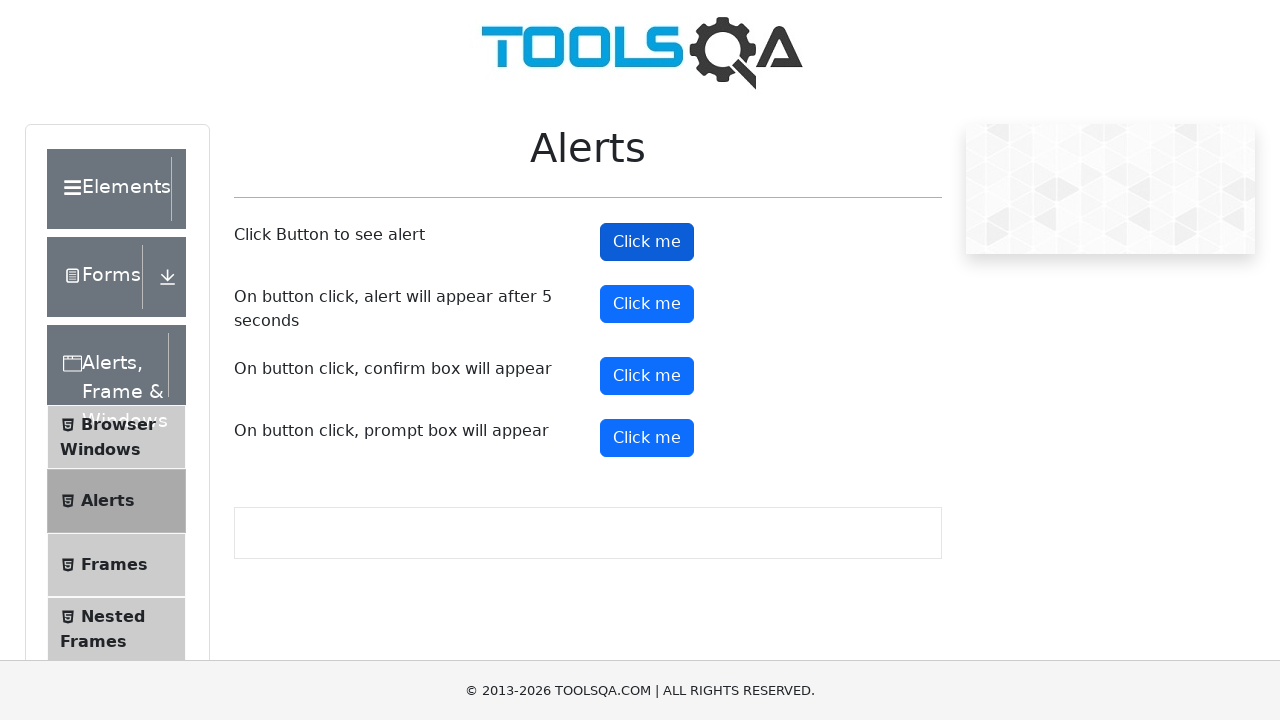

Waited 500ms for alert to process
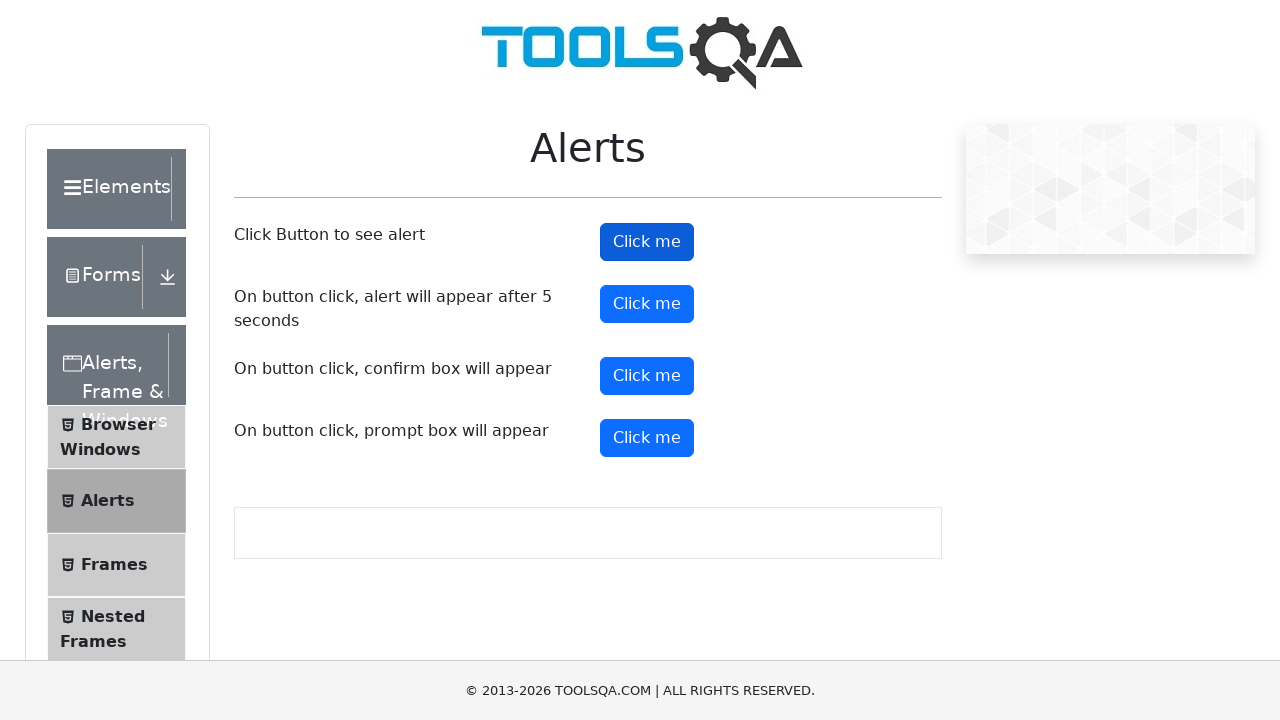

Clicked the timer alert button at (647, 304) on #timerAlertButton
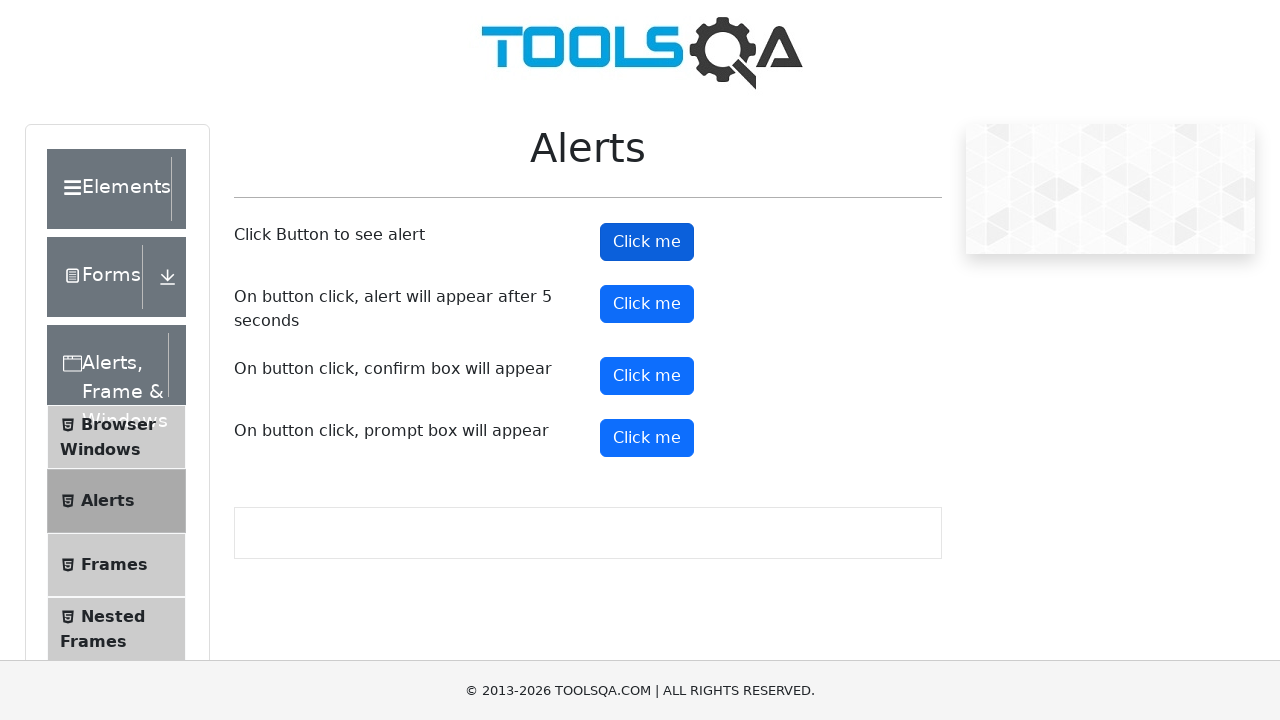

Waited 5500ms for timed alert to appear and be accepted
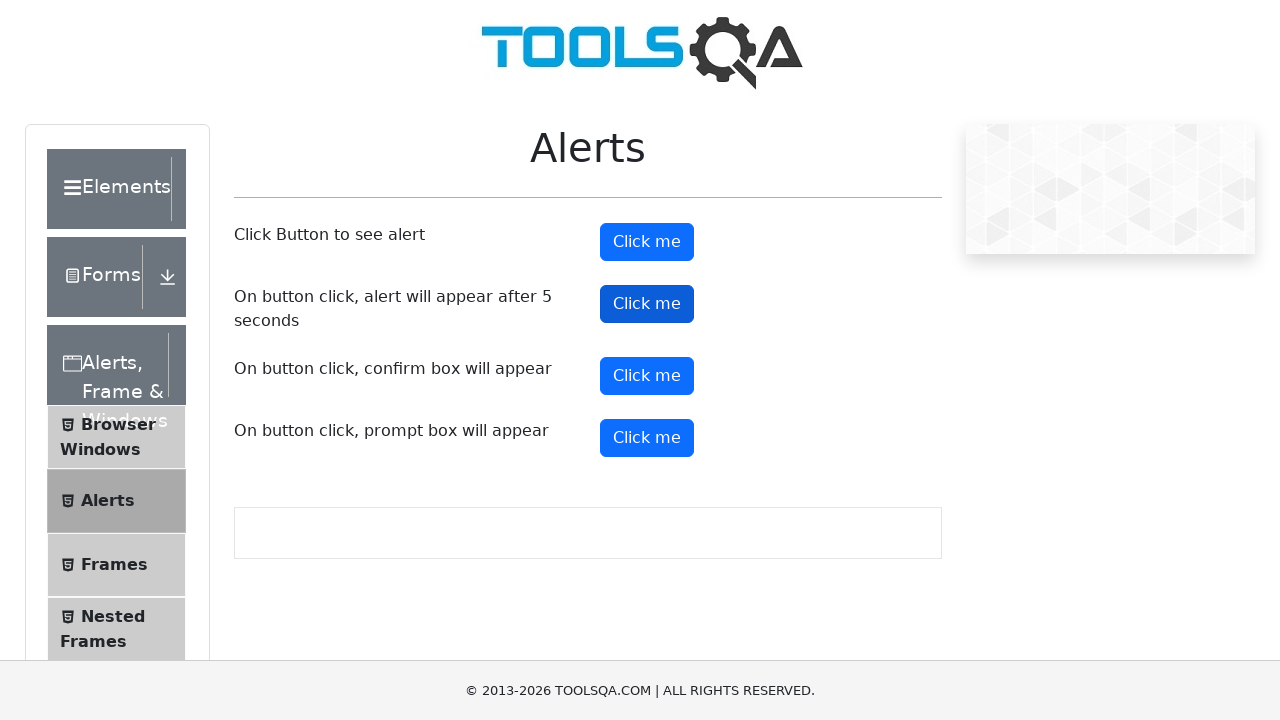

Set up dialog handler to dismiss the confirm dialog
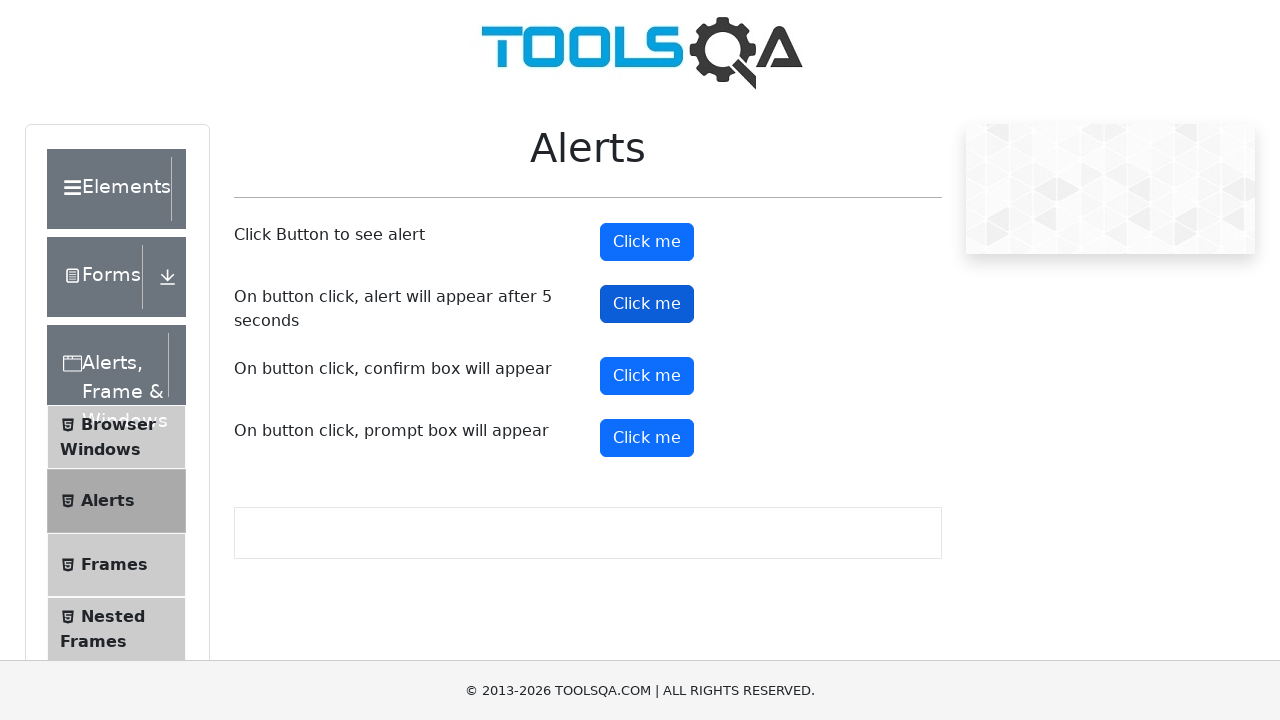

Clicked the confirm button at (647, 376) on #confirmButton
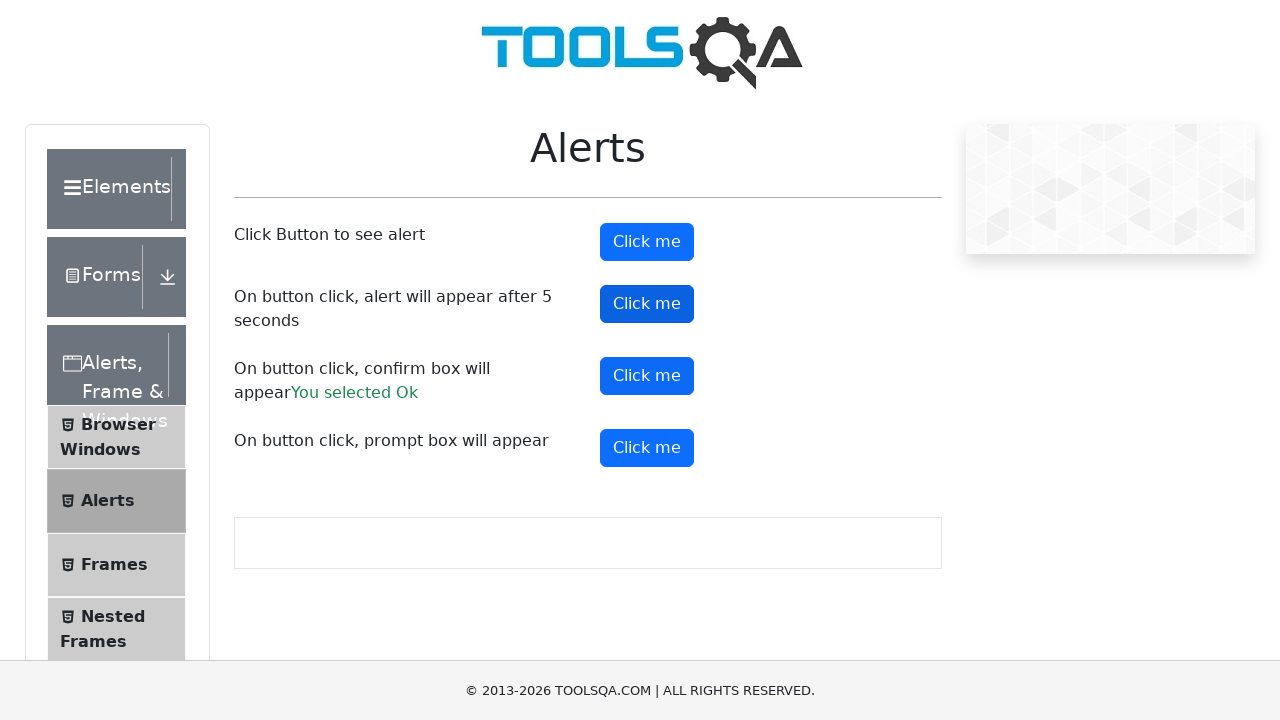

Confirmed cancel result text appeared
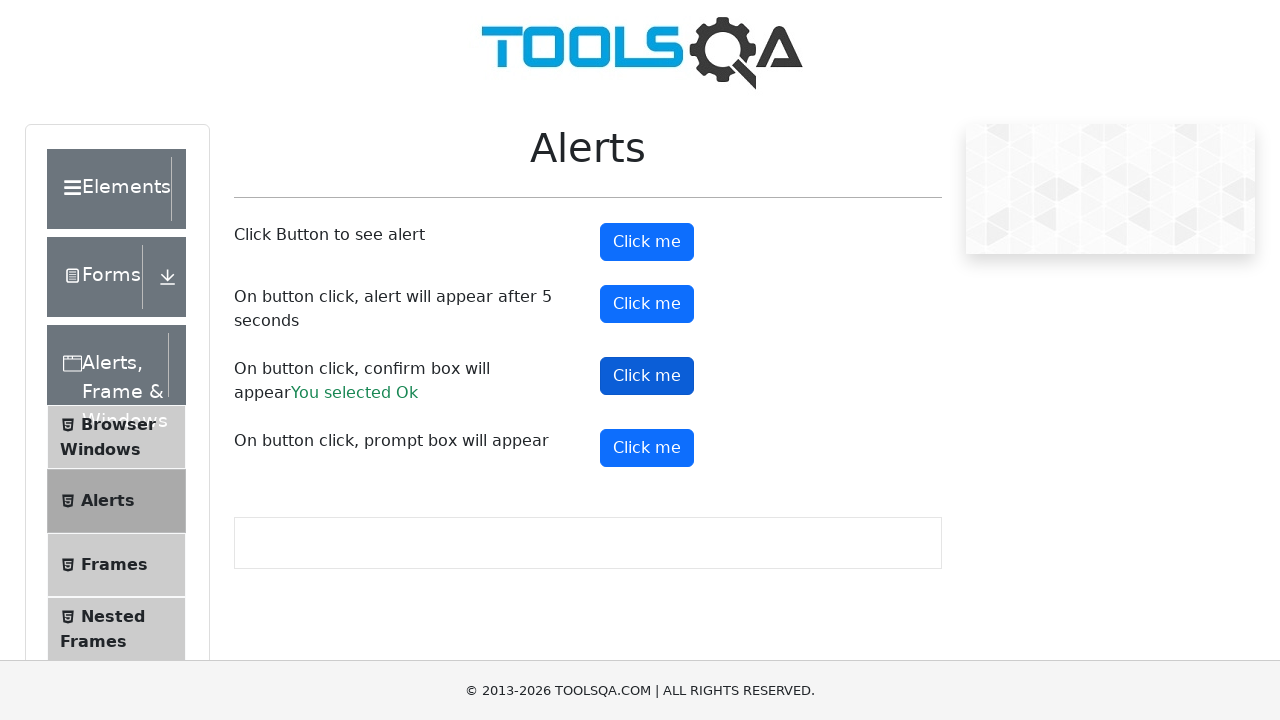

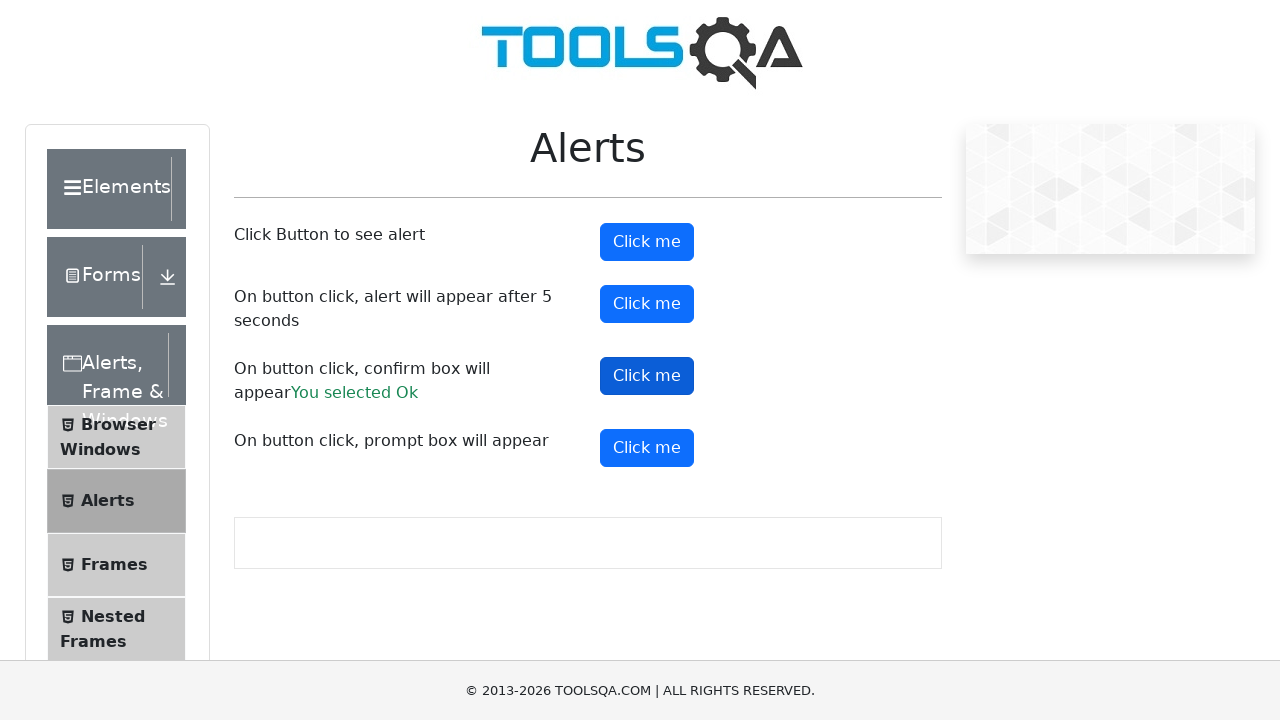